Clicks the Notifications link under Chapter 5 and verifies navigation to the notifications page

Starting URL: https://bonigarcia.dev/selenium-webdriver-java/

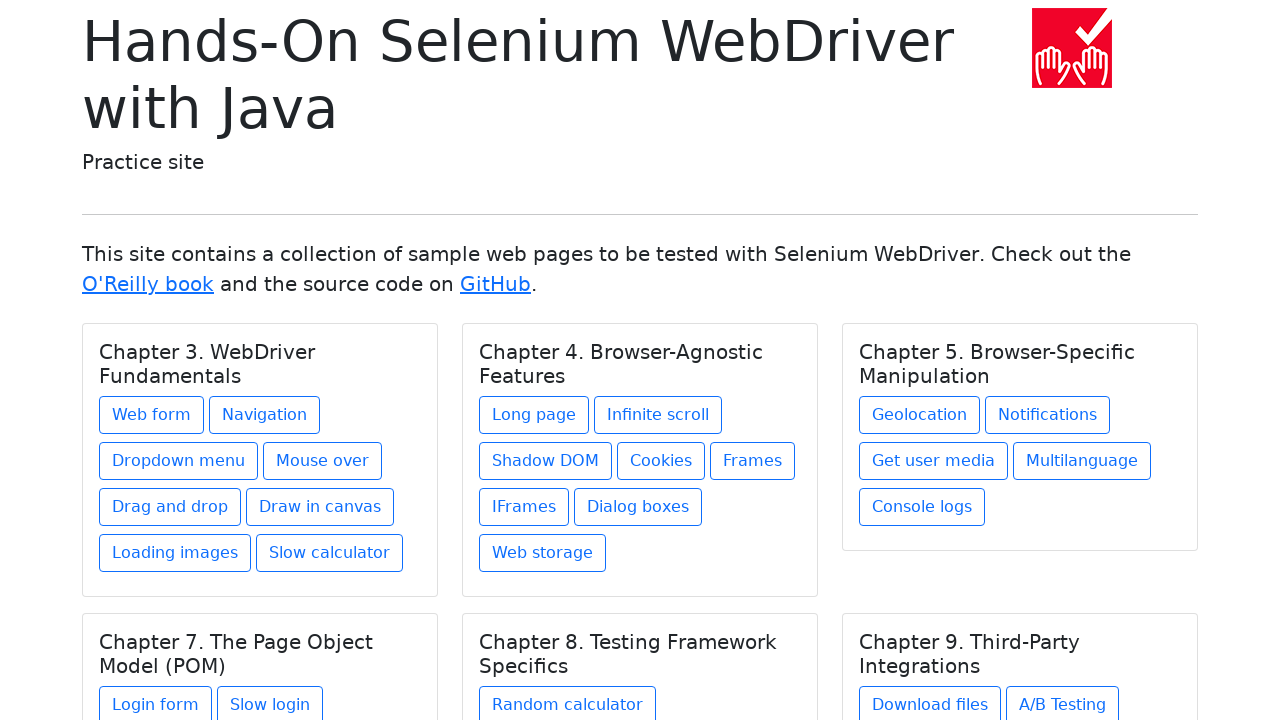

Clicked Notifications link under Chapter 5 at (1048, 415) on xpath=//h5[text() = 'Chapter 5. Browser-Specific Manipulation']/../a[@href = 'no
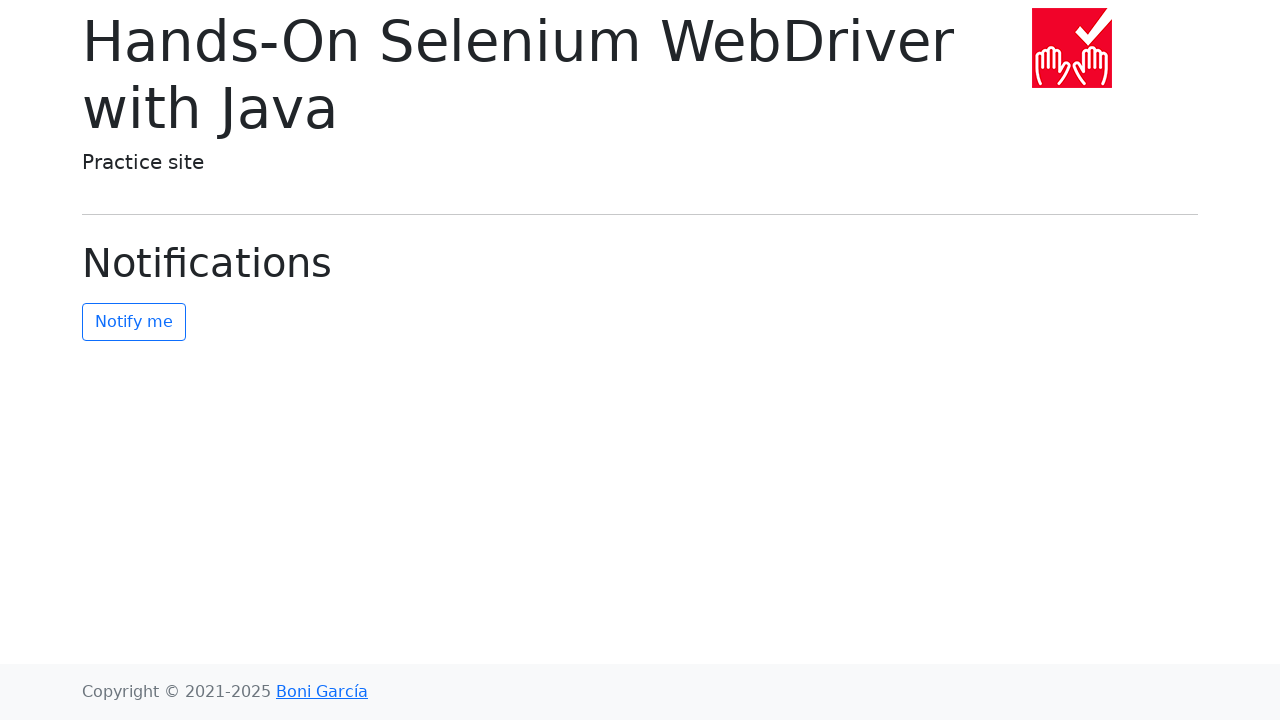

Notifications page loaded - display-6 heading appeared
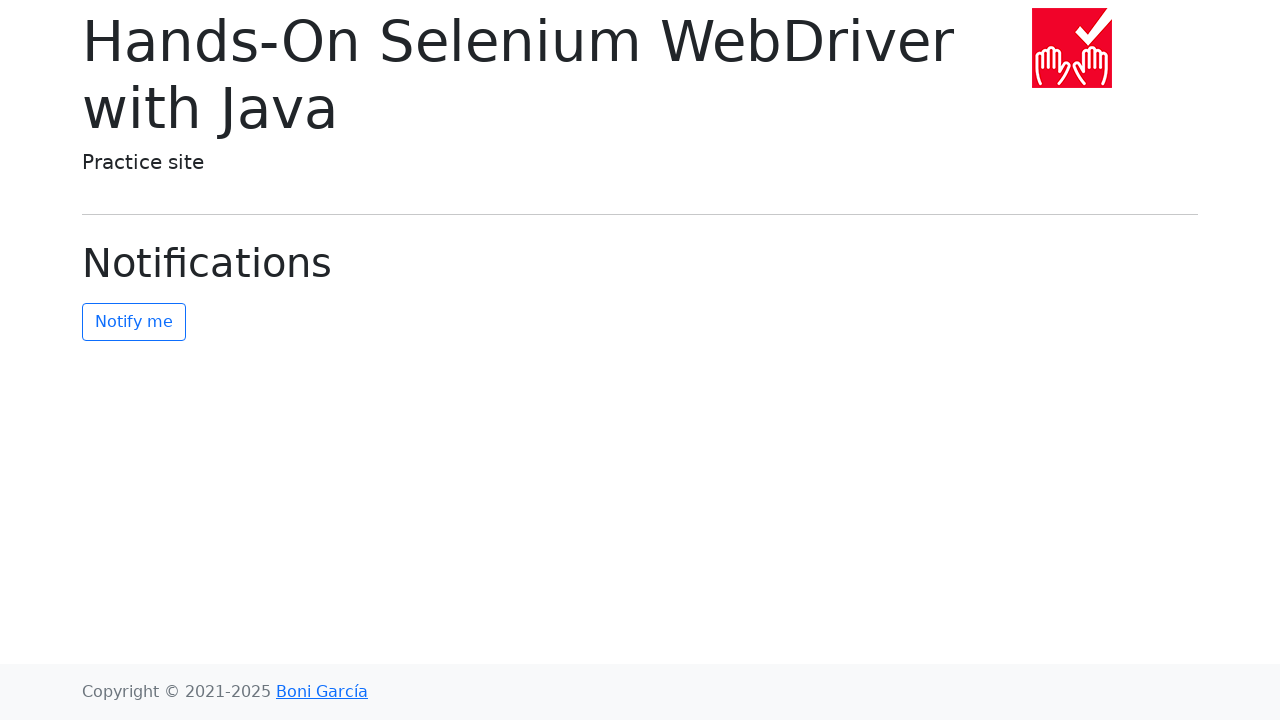

Verified URL is https://bonigarcia.dev/selenium-webdriver-java/notifications.html
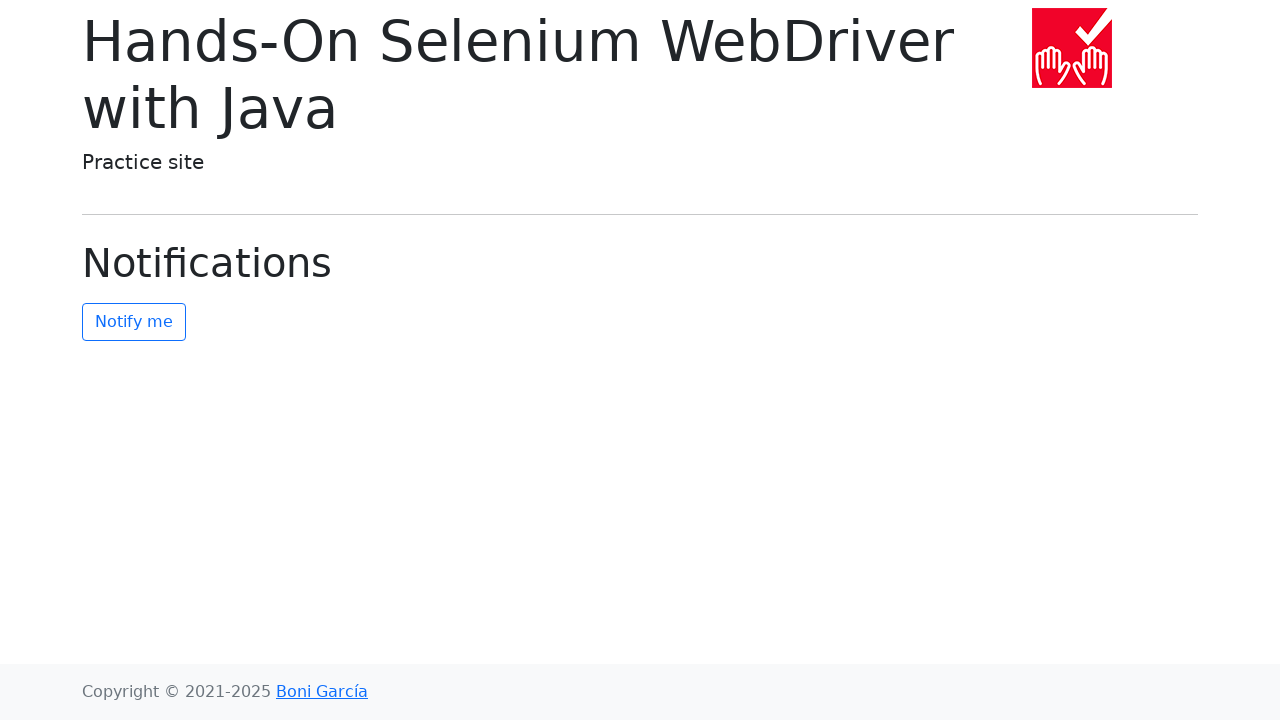

Verified page heading is 'Notifications'
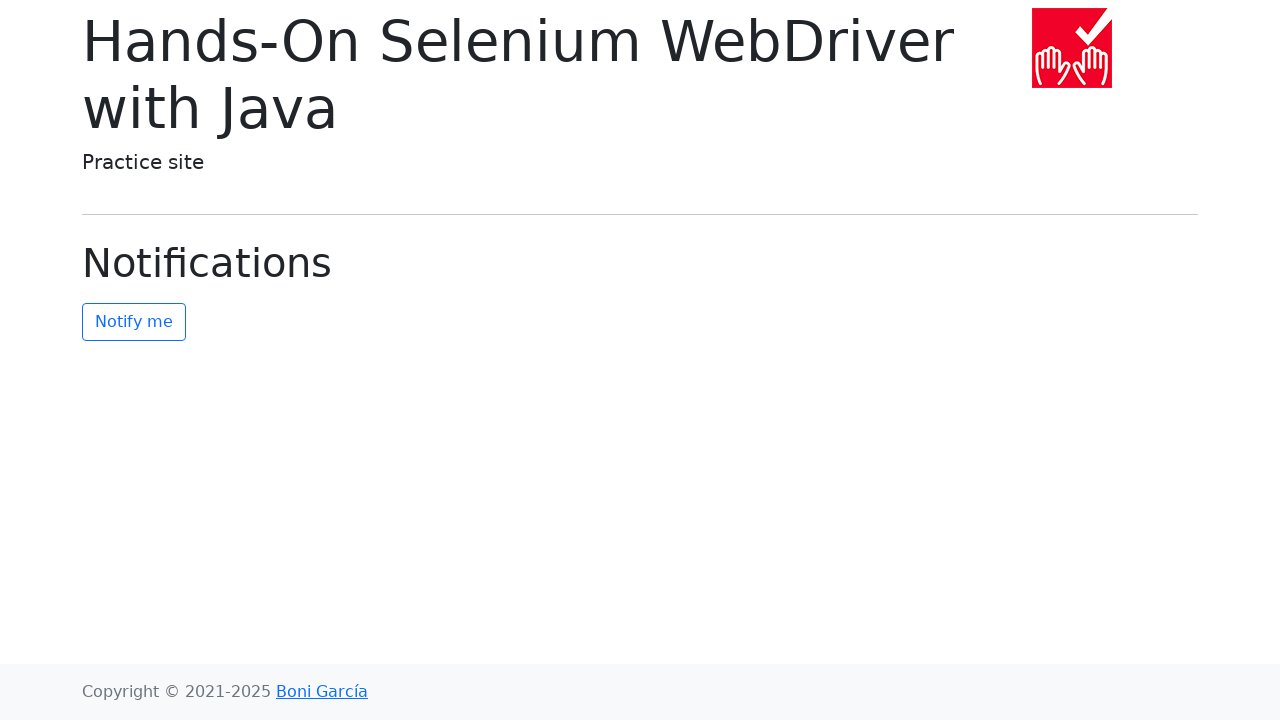

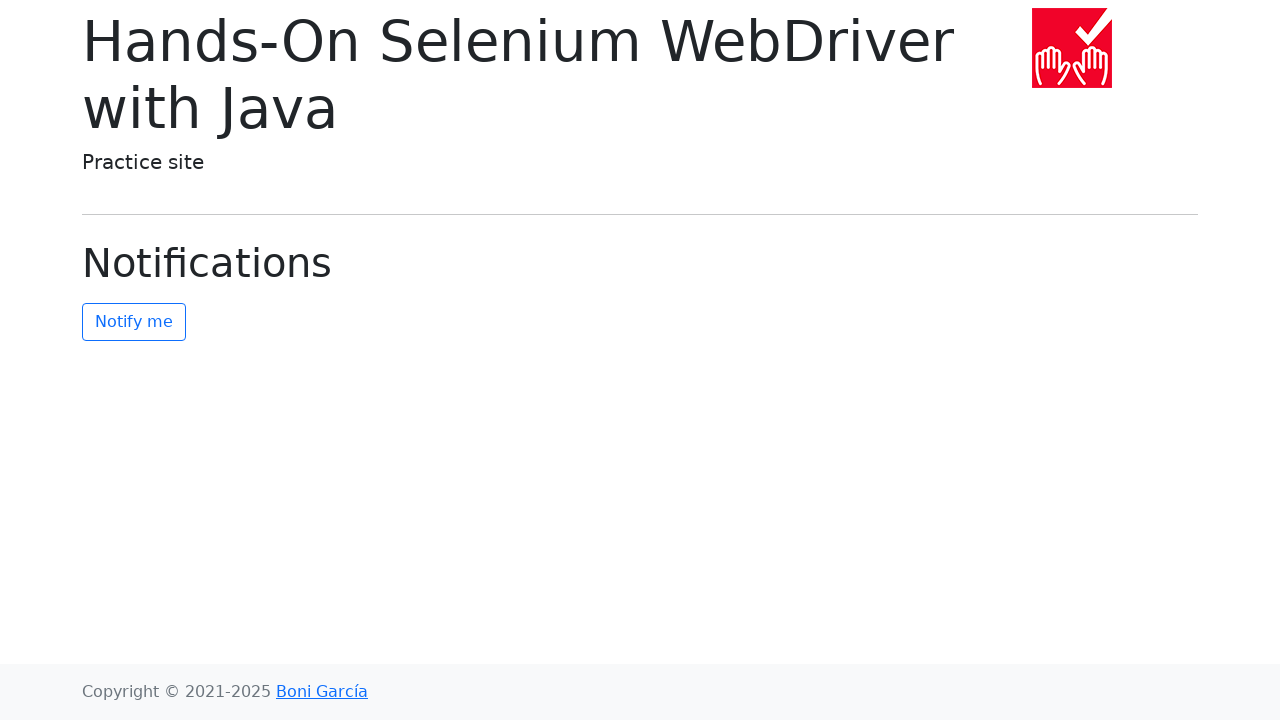